Verifies that the page title is "Authorization" on the NextBaseCRM login page

Starting URL: https://login2.nextbasecrm.com/

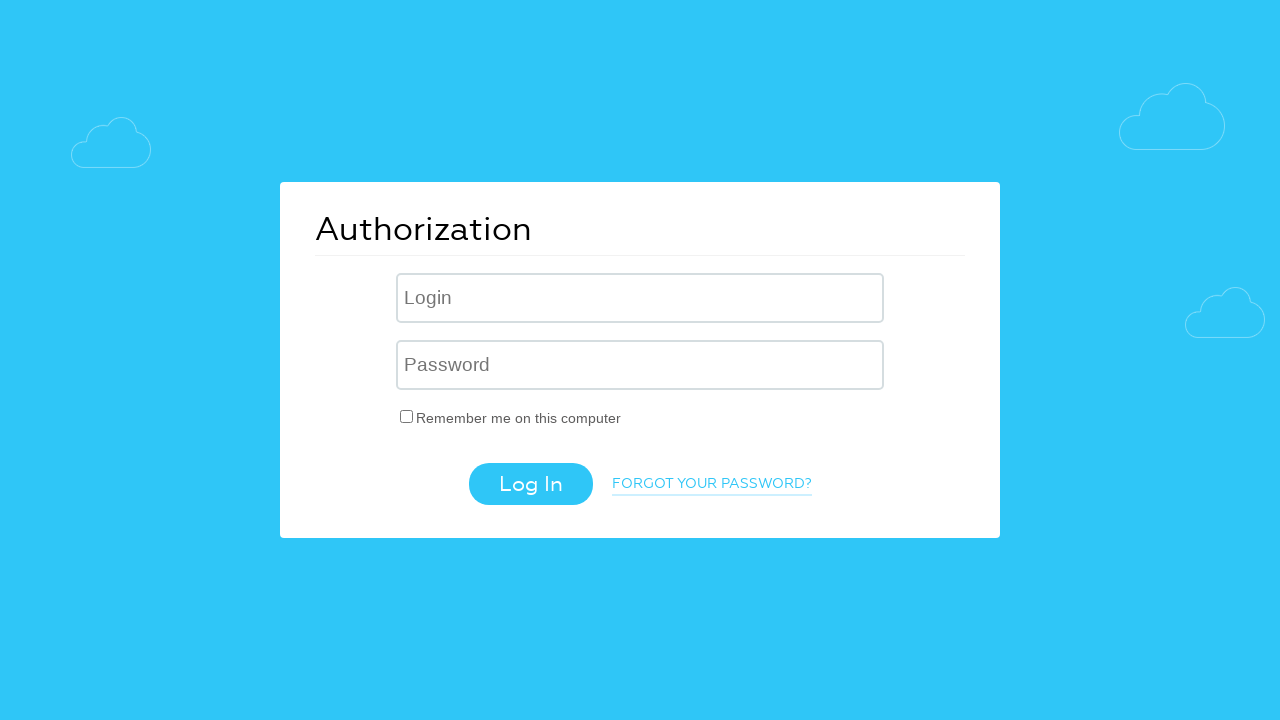

Navigated to NextBaseCRM login page
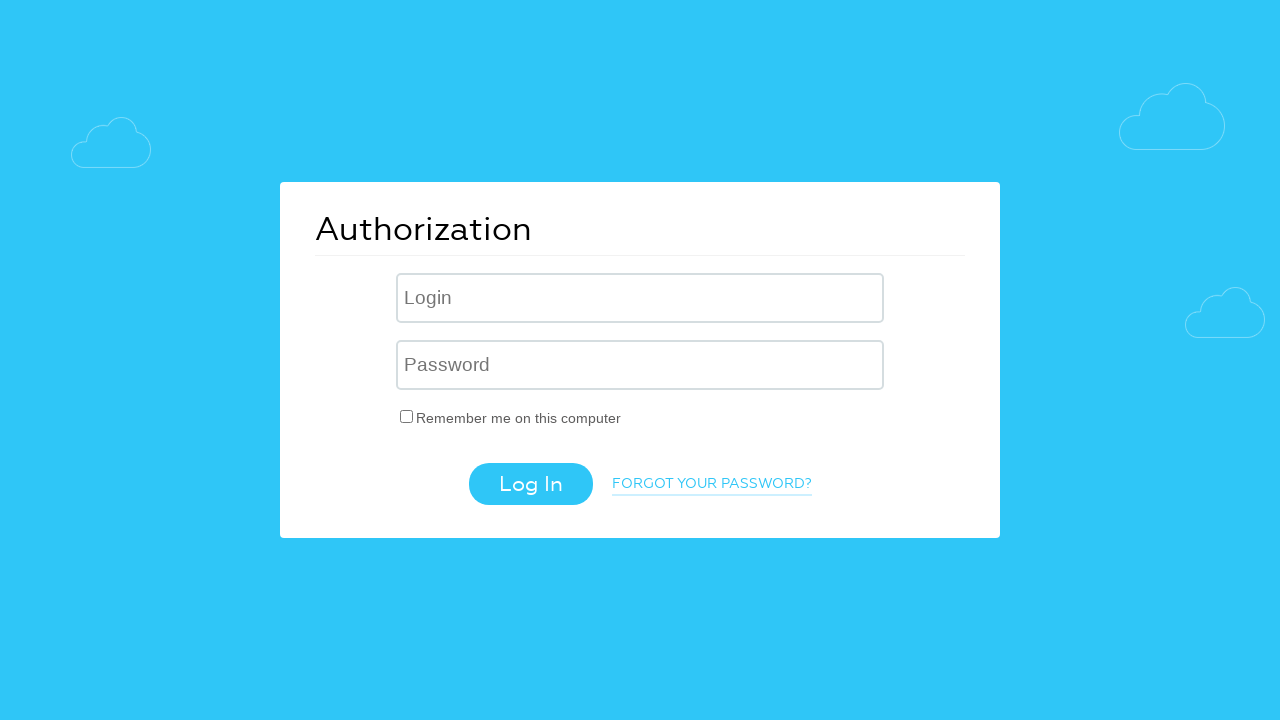

Verified page title is 'Authorization'
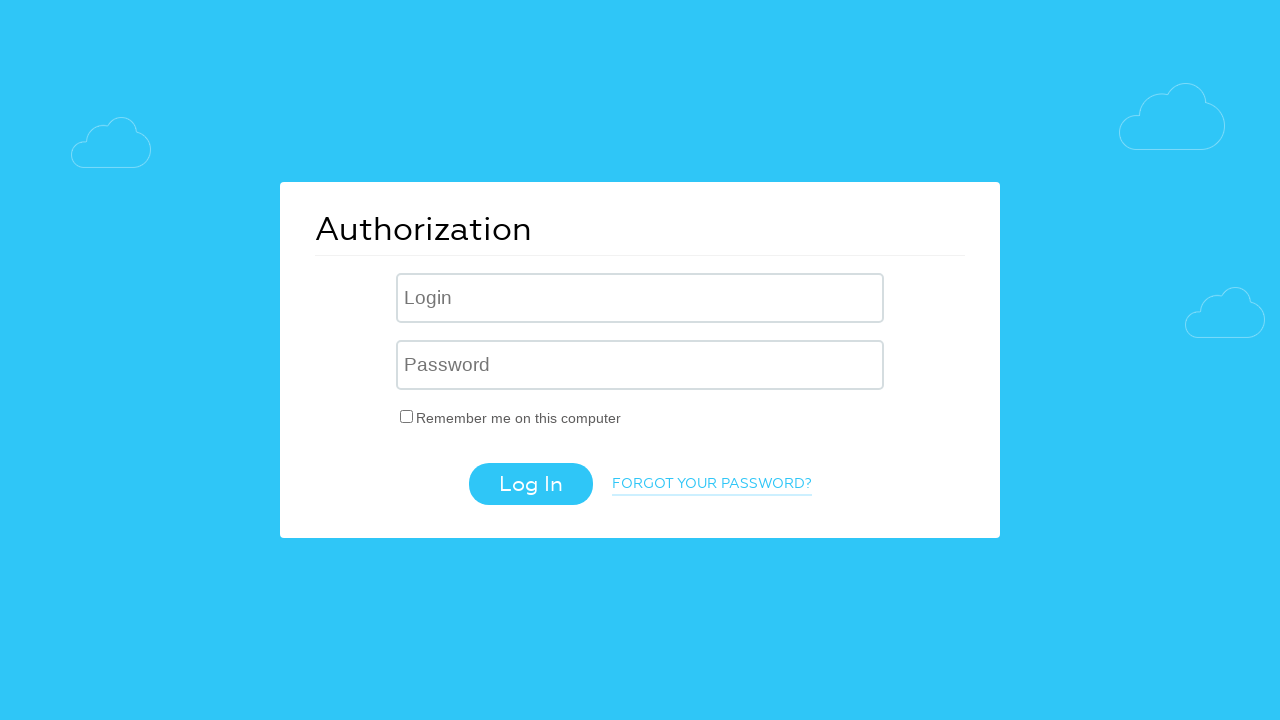

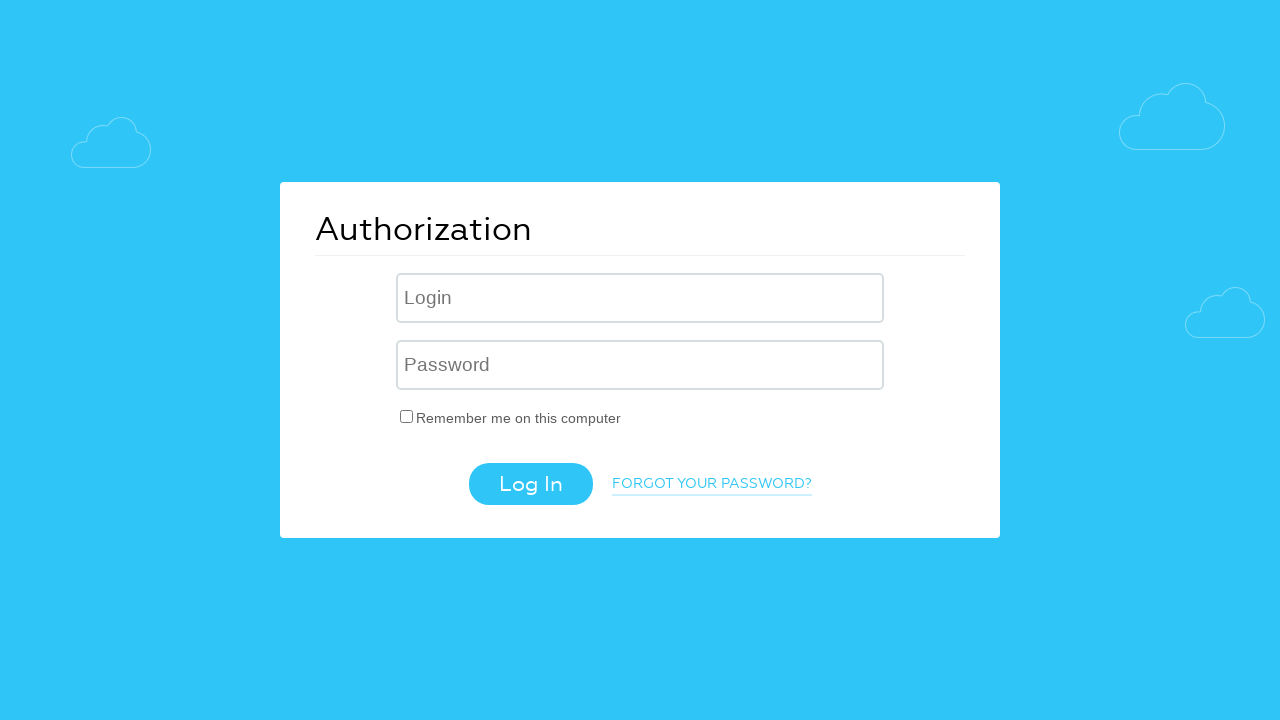